Tests addition operation on the calculator by entering values, incrementing them, selecting addition, and verifying the result equals 5.

Starting URL: https://www.globalsqa.com/angularJs-protractor/SimpleCalculator/

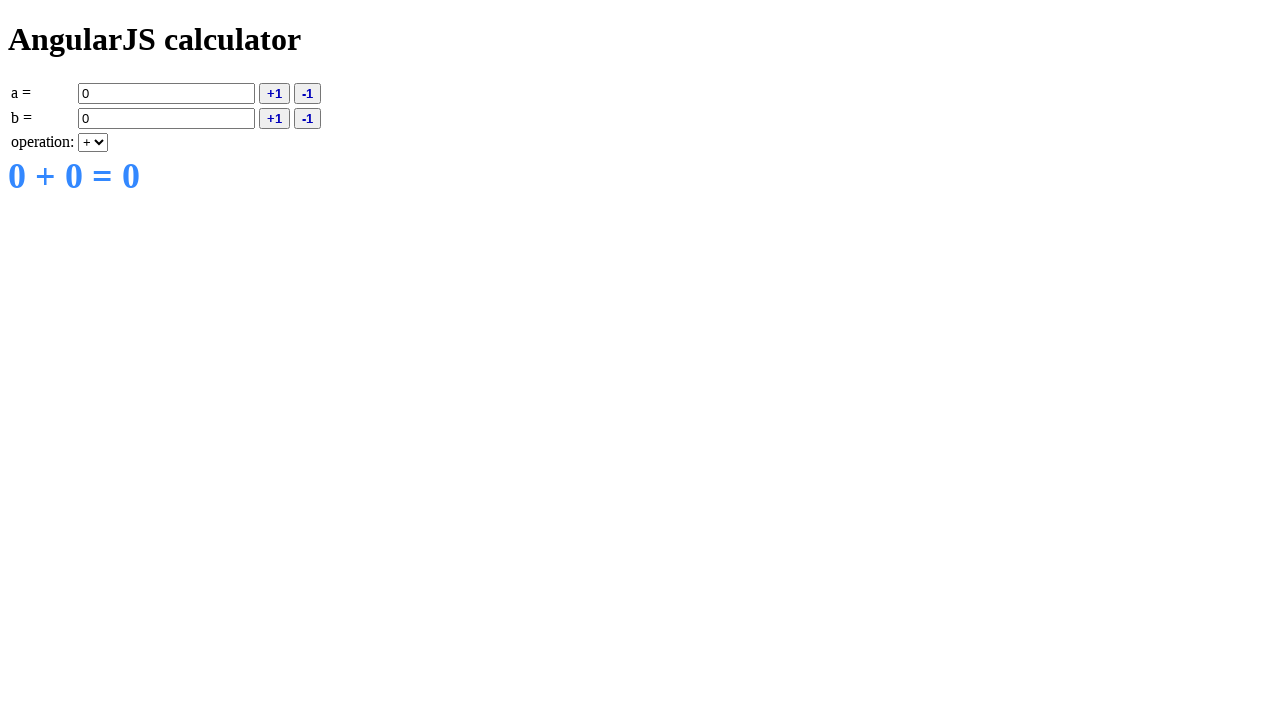

Filled input field A with value '2' on input[ng-model='a']
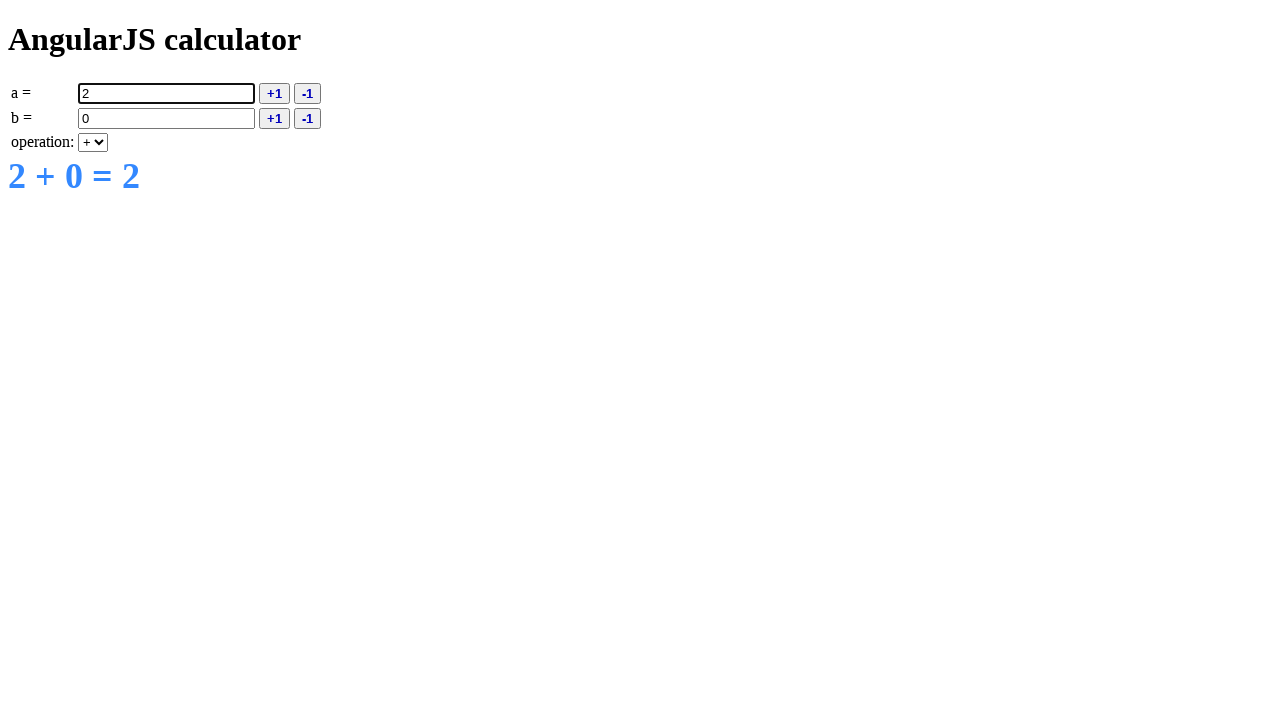

Clicked increment button for value A at (274, 93) on button[ng-click='inca()']
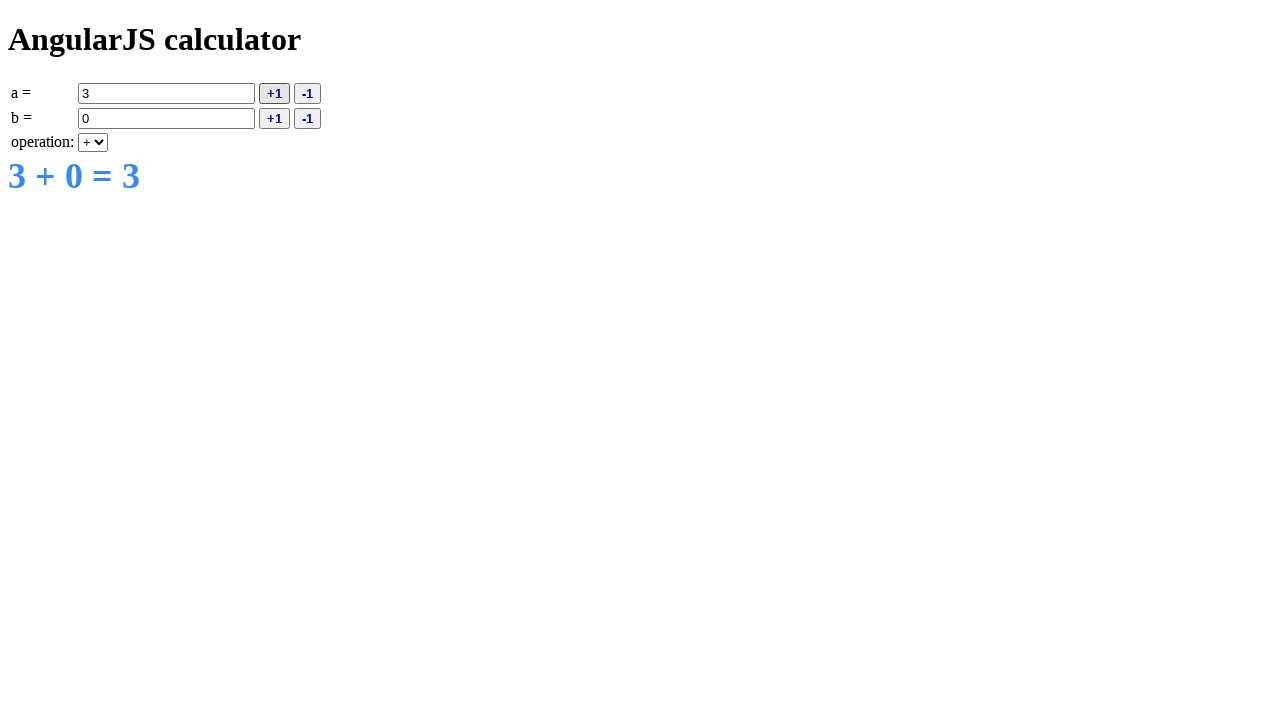

Selected addition operation from dropdown on select[ng-model='operation']
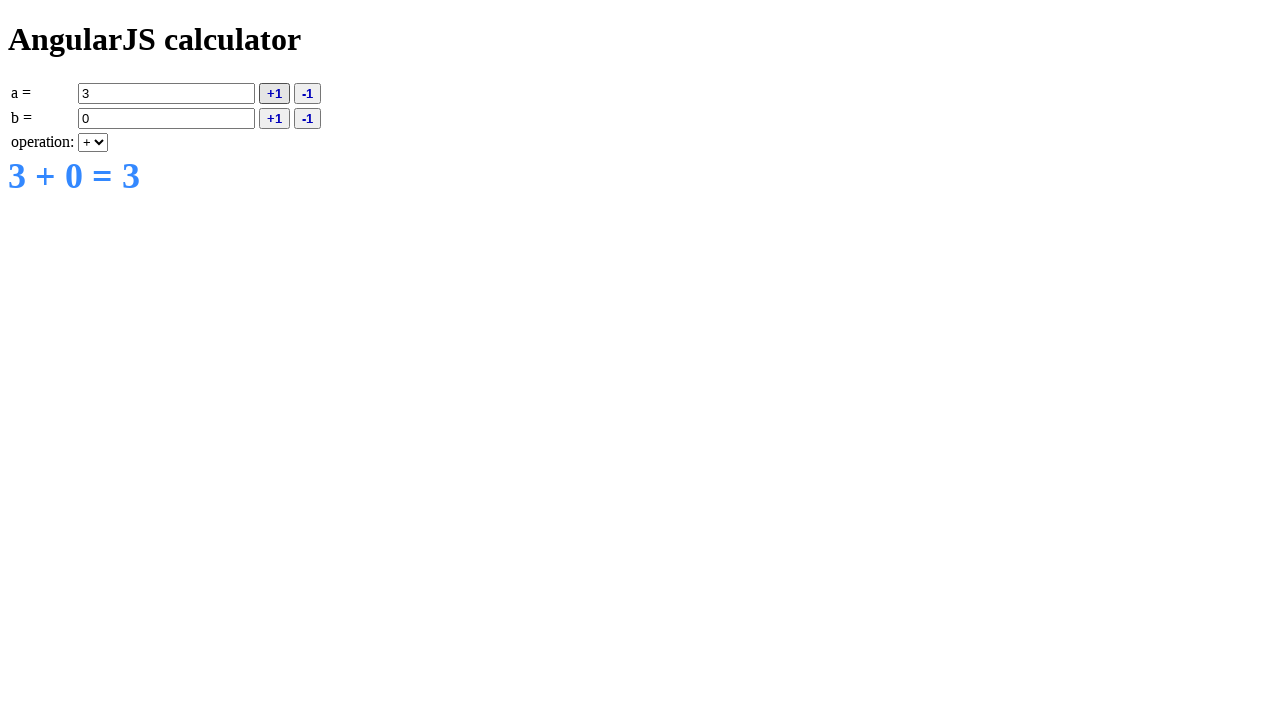

Filled input field B with value '3' on input[ng-model='b']
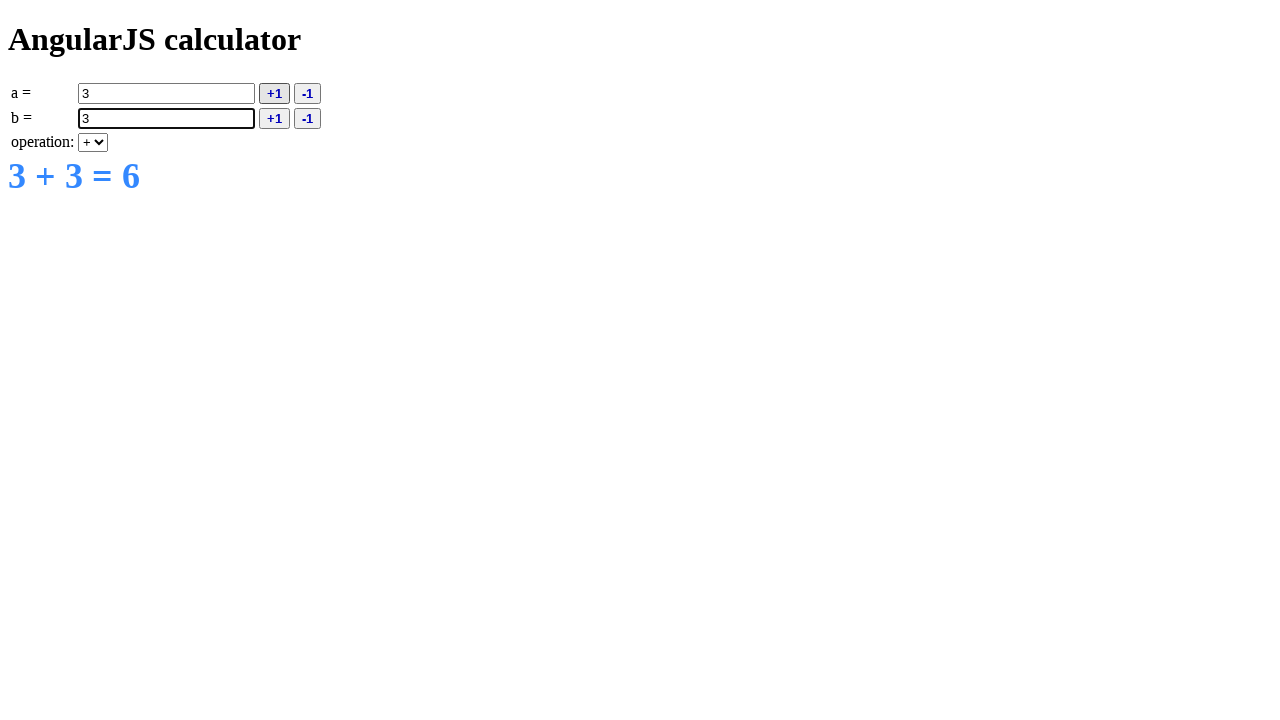

Clicked increment button for value B at (274, 118) on button[ng-click='incb()']
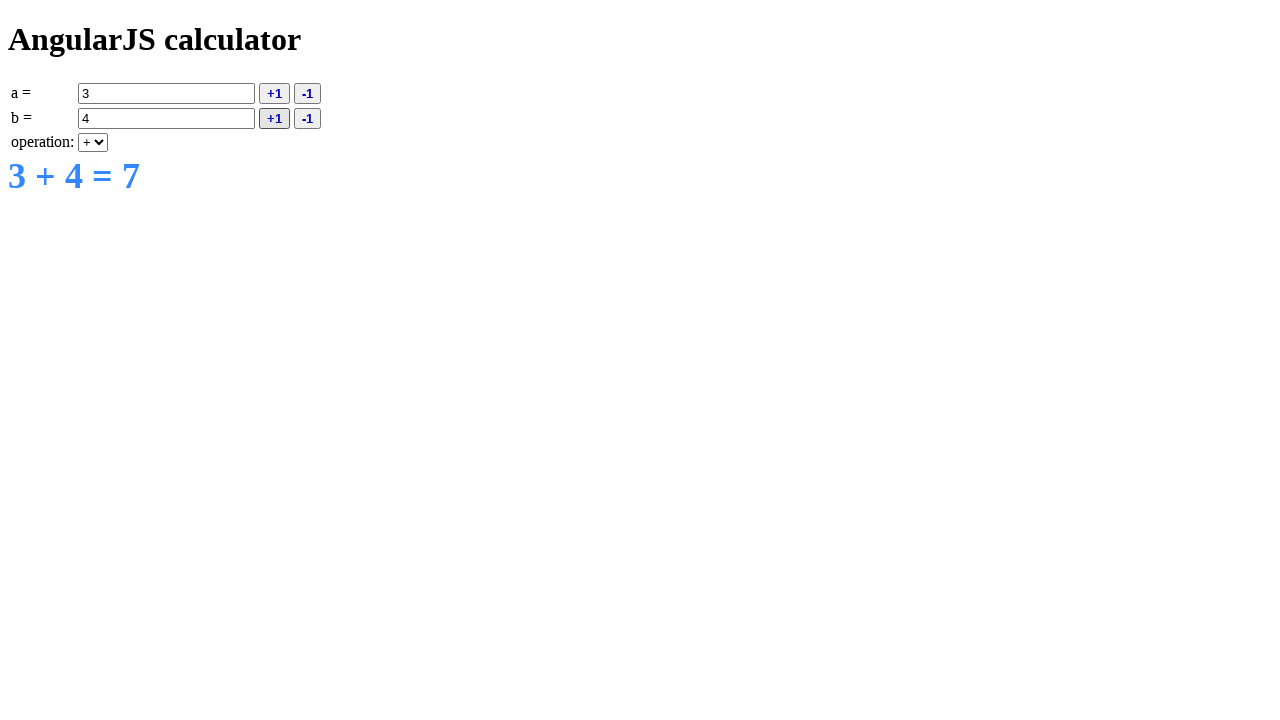

Result element loaded and ready for verification
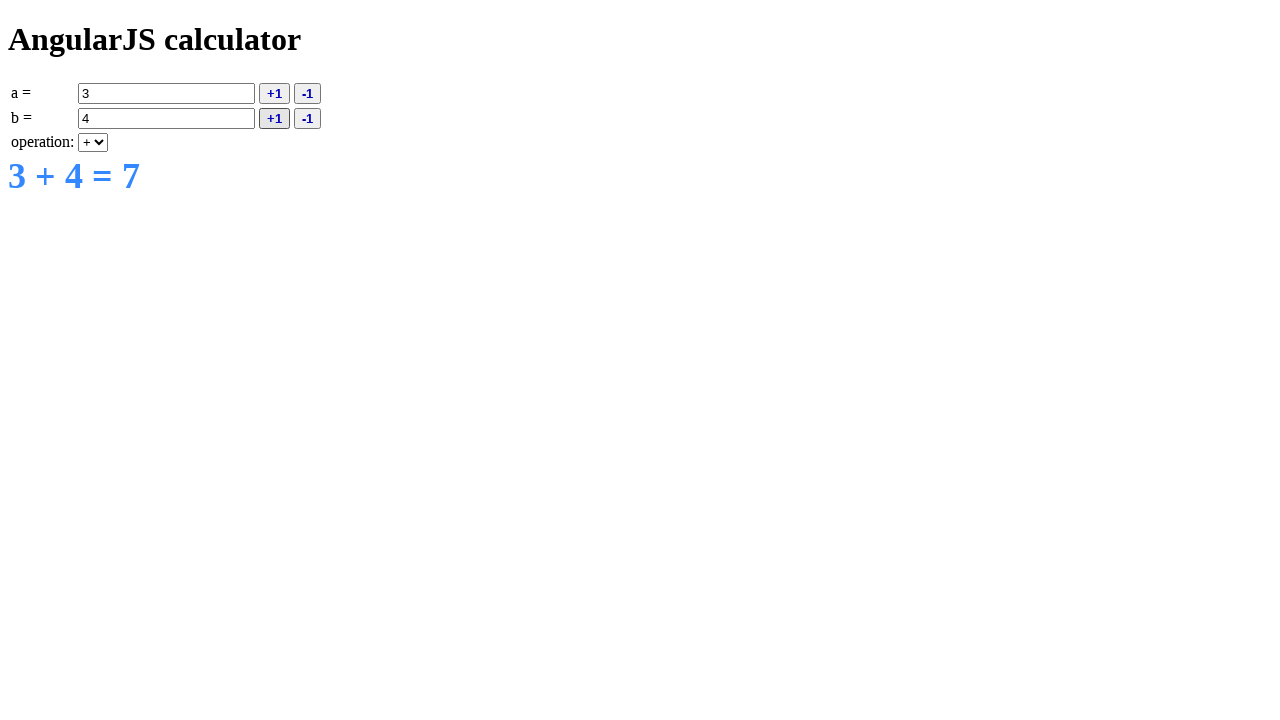

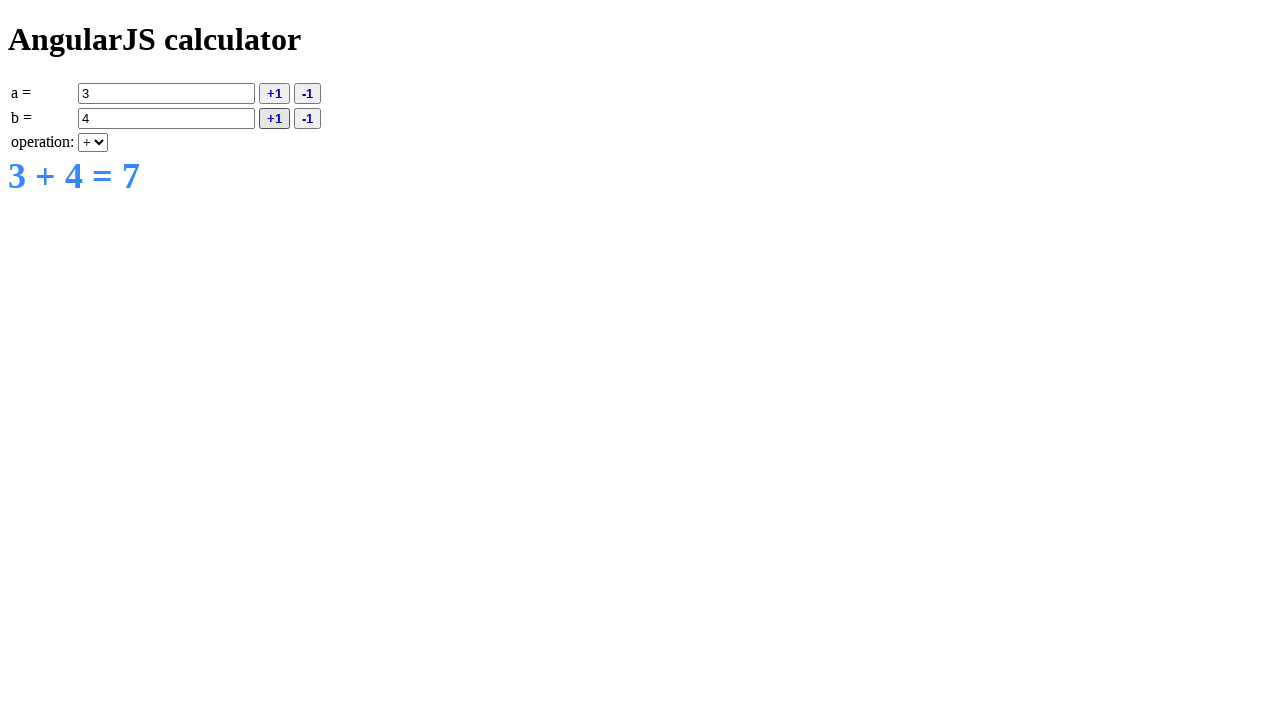